Navigates to YouTube (Ukrainian locale) and scrolls down the page by pressing the DOWN key 30 times to load more content

Starting URL: https://www.youtube.com/?gl=UA&hl=ru

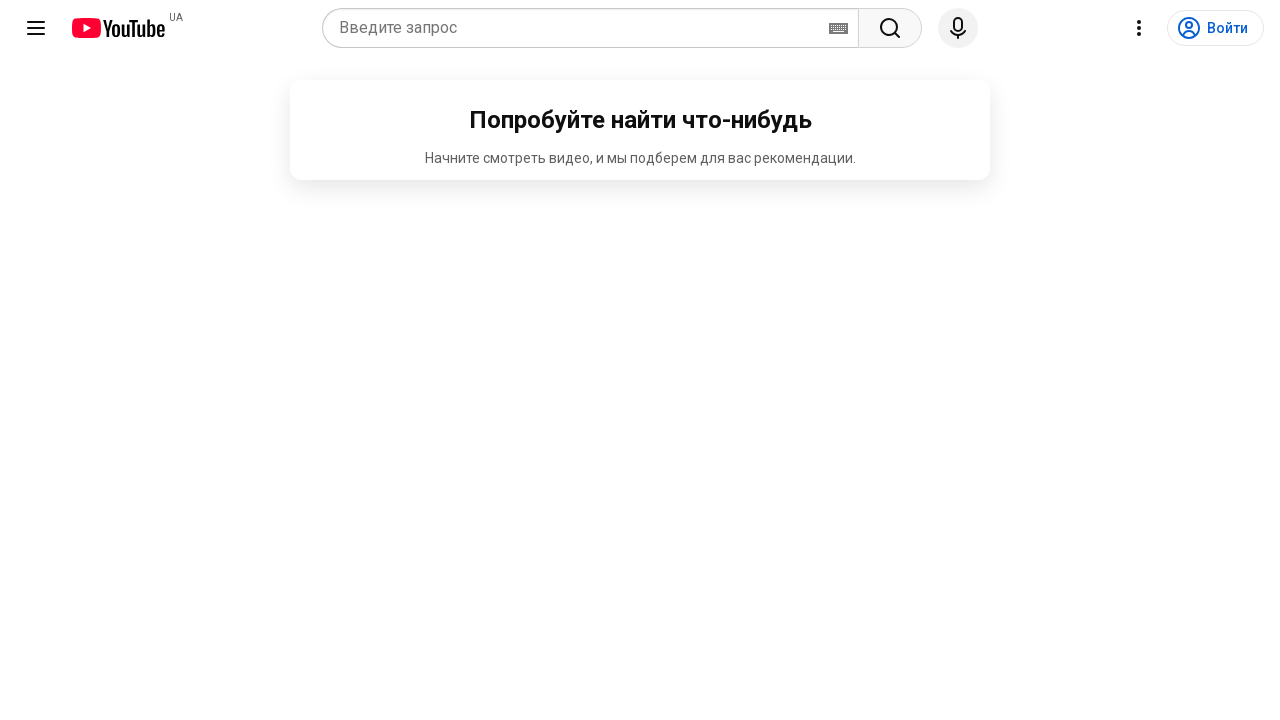

Navigated to YouTube with Ukrainian locale and Russian language
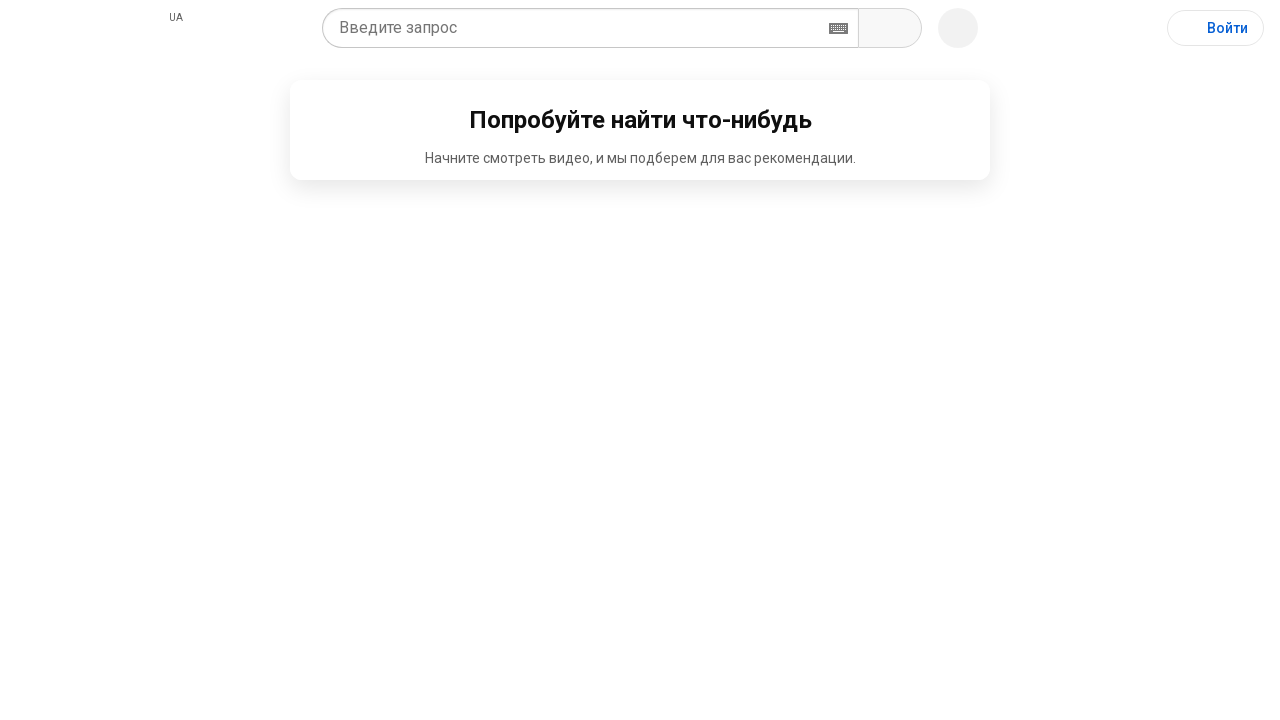

Pressed ArrowDown key to scroll down page (scroll 1/30)
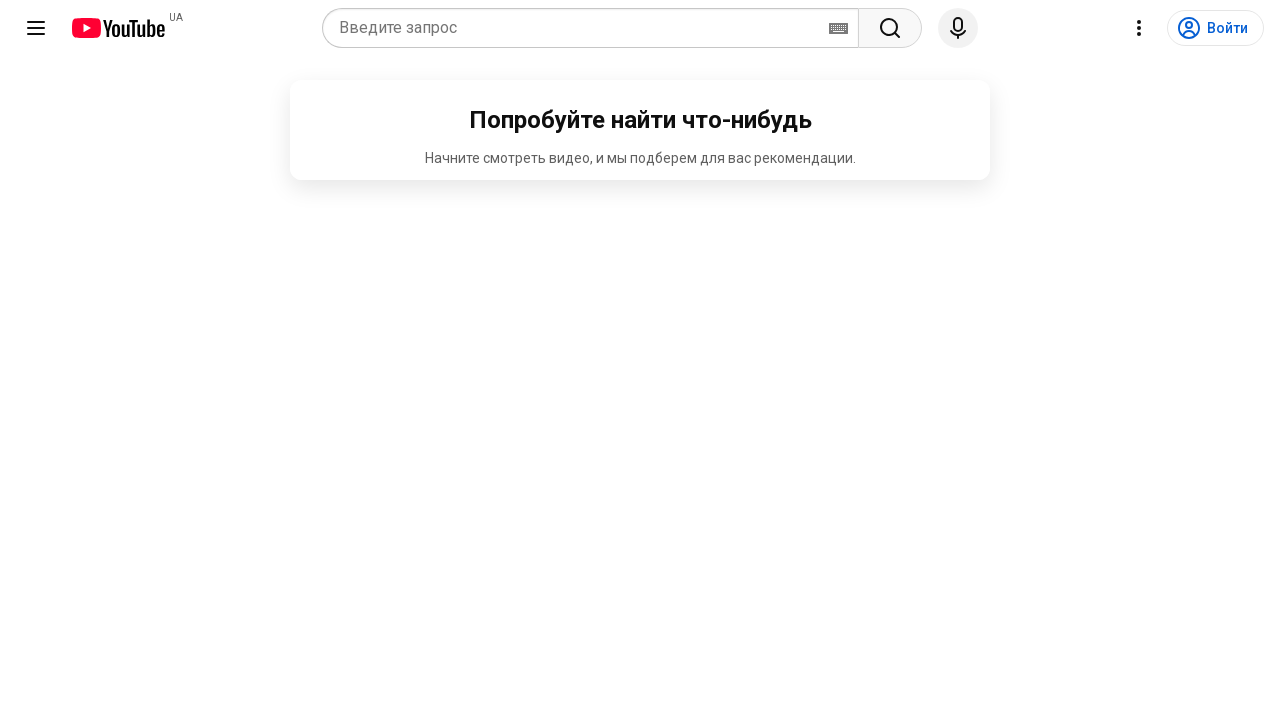

Pressed ArrowDown key to scroll down page (scroll 2/30)
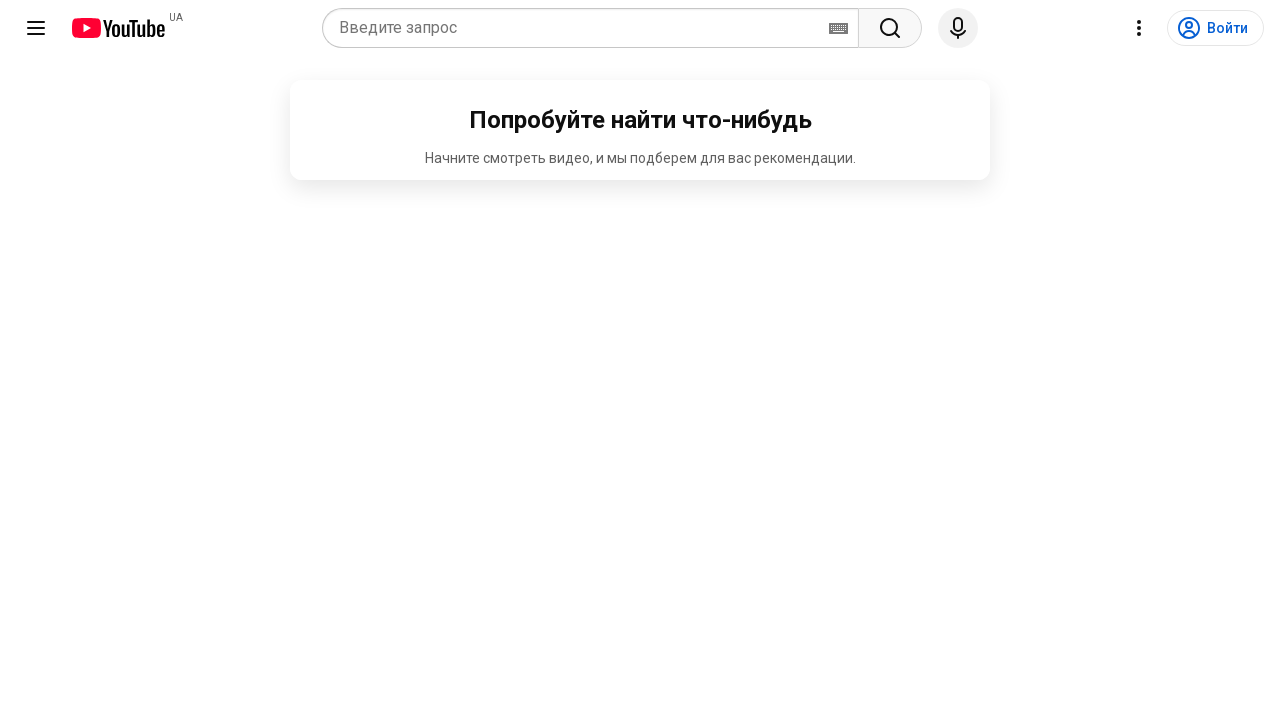

Pressed ArrowDown key to scroll down page (scroll 3/30)
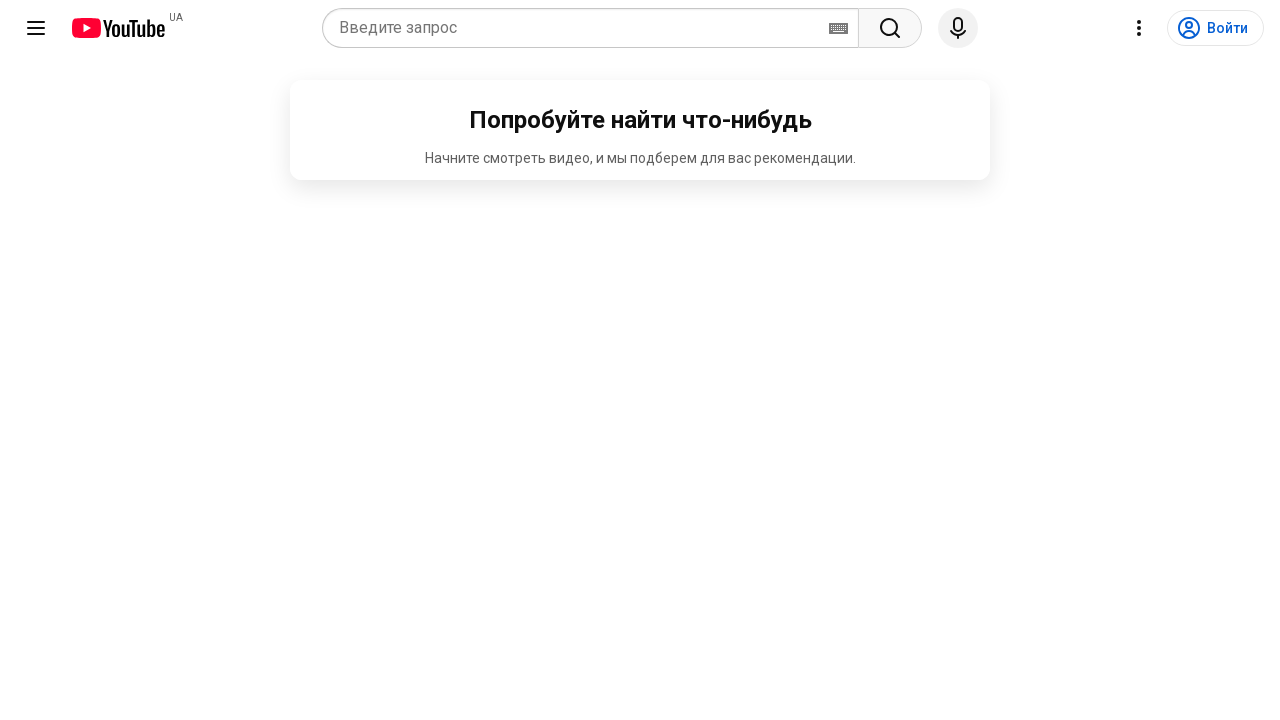

Pressed ArrowDown key to scroll down page (scroll 4/30)
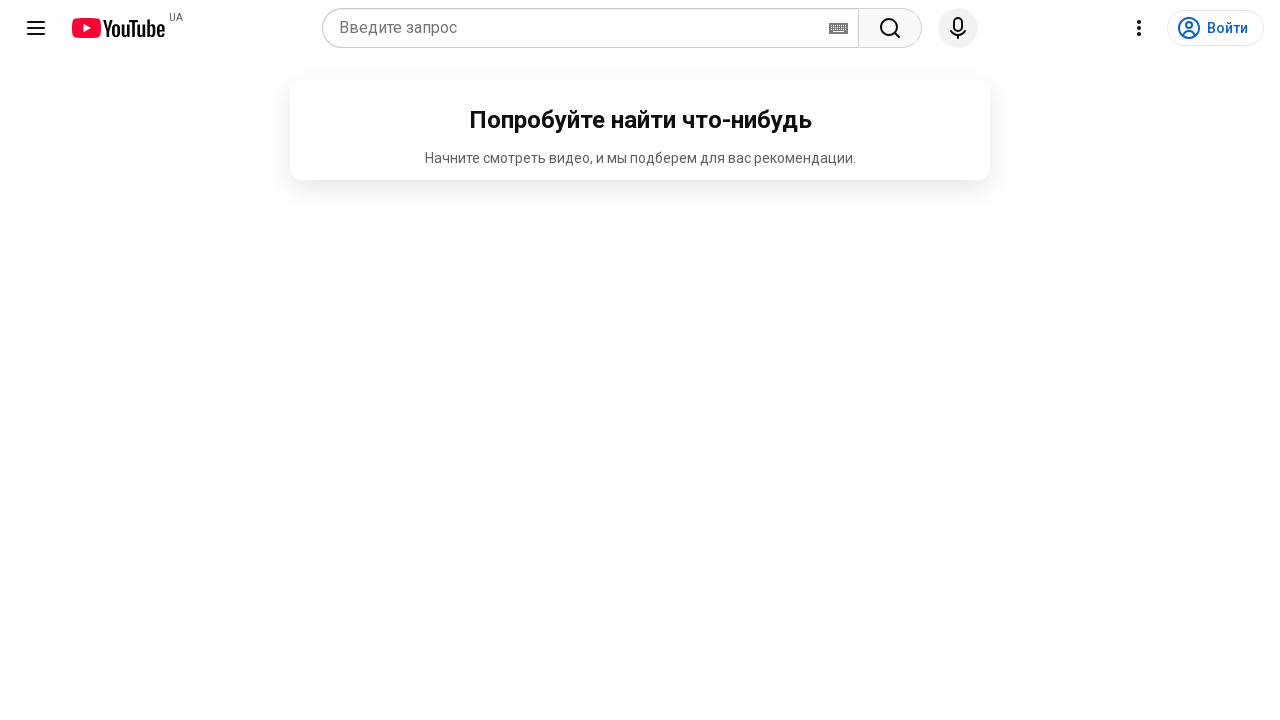

Pressed ArrowDown key to scroll down page (scroll 5/30)
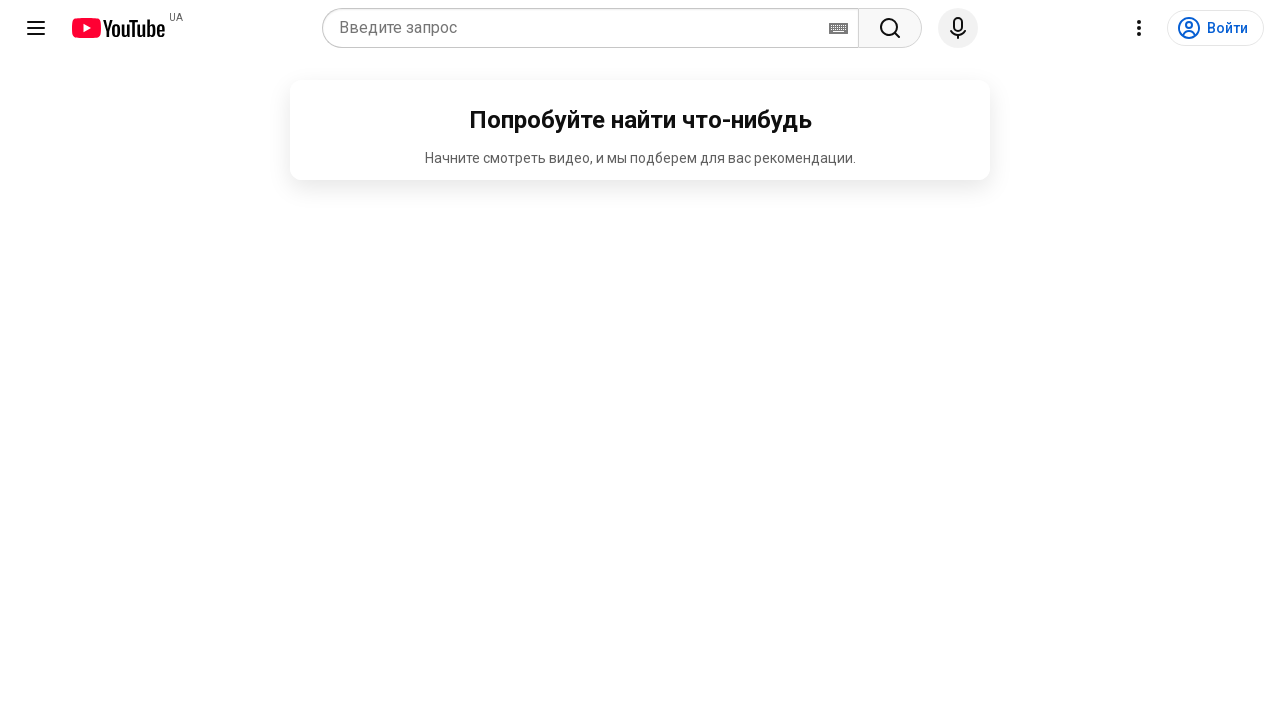

Pressed ArrowDown key to scroll down page (scroll 6/30)
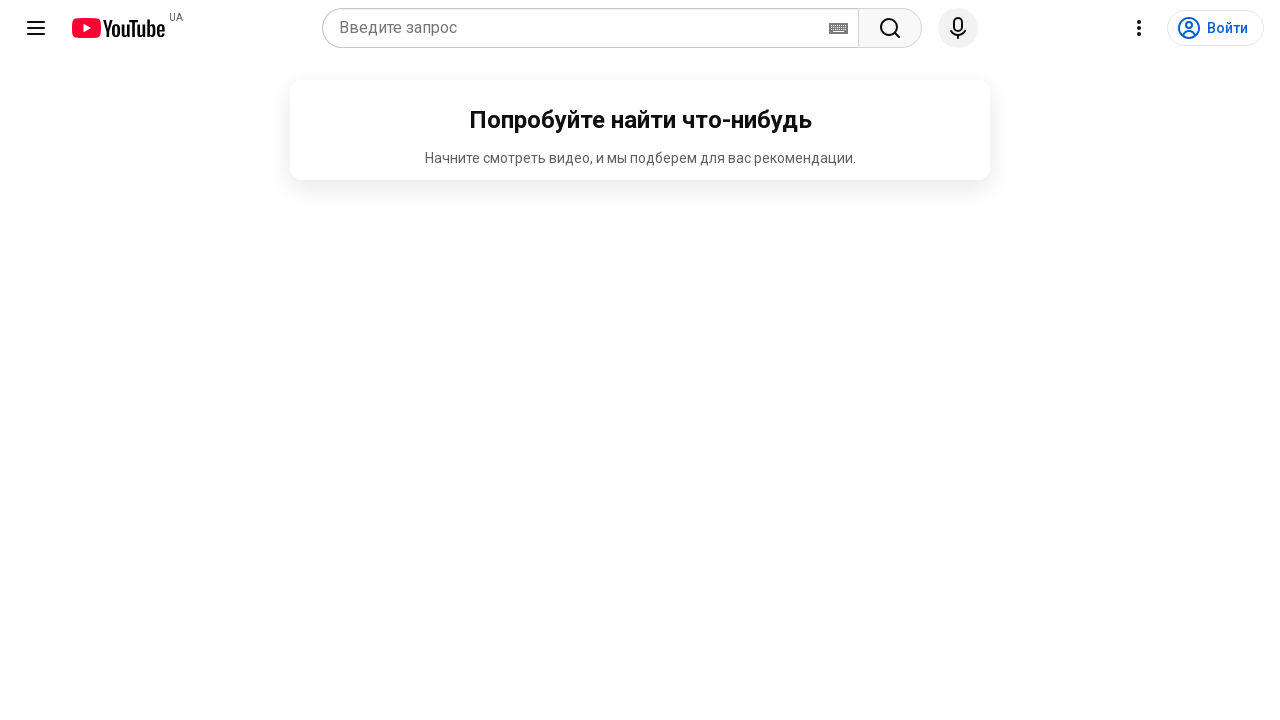

Pressed ArrowDown key to scroll down page (scroll 7/30)
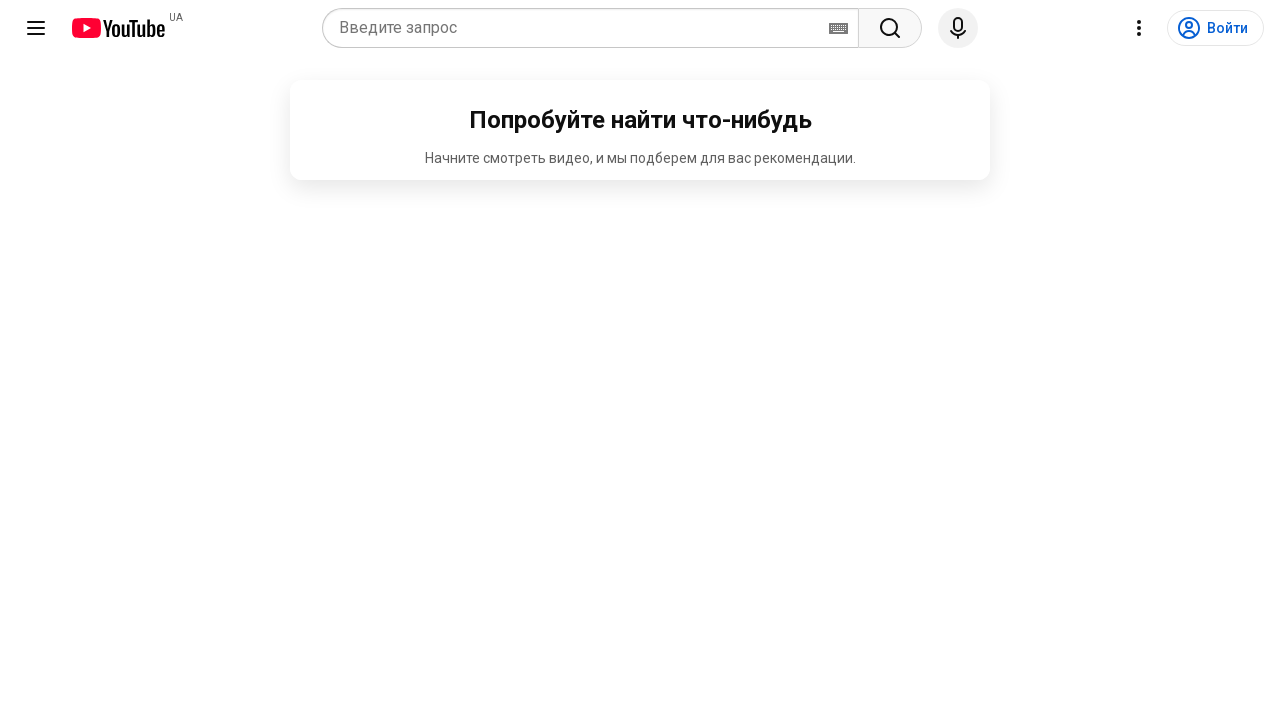

Pressed ArrowDown key to scroll down page (scroll 8/30)
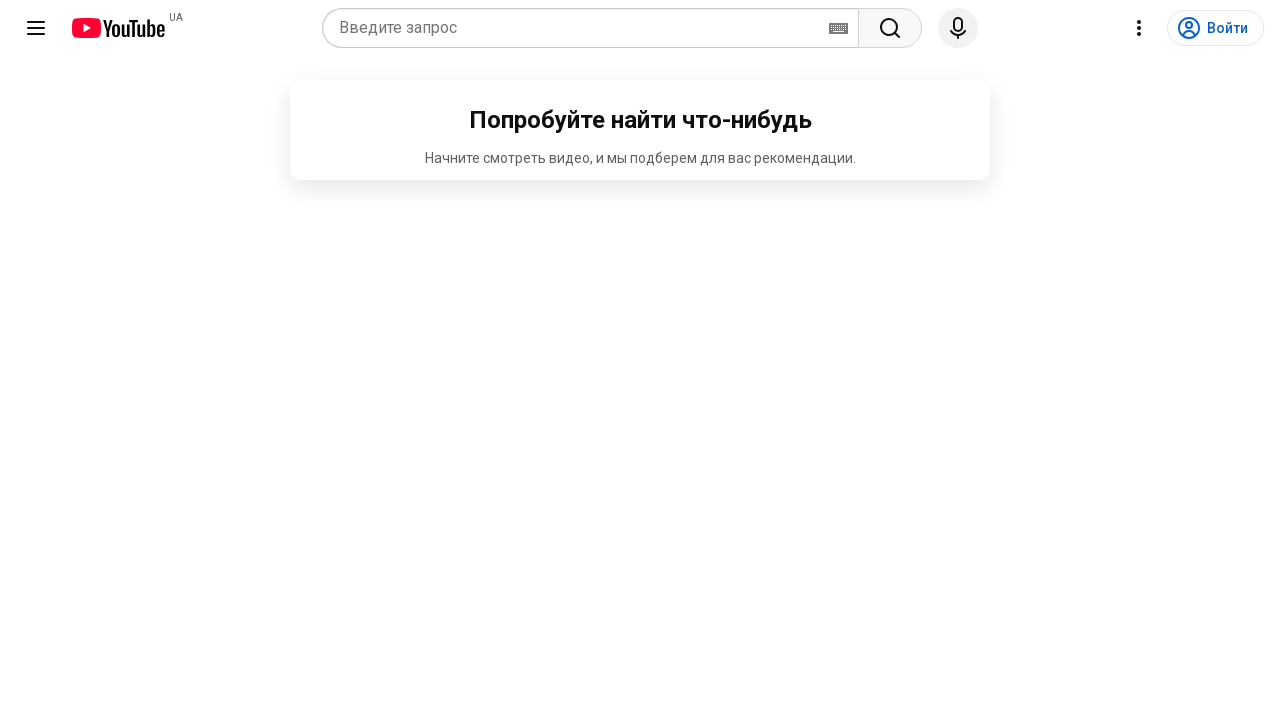

Pressed ArrowDown key to scroll down page (scroll 9/30)
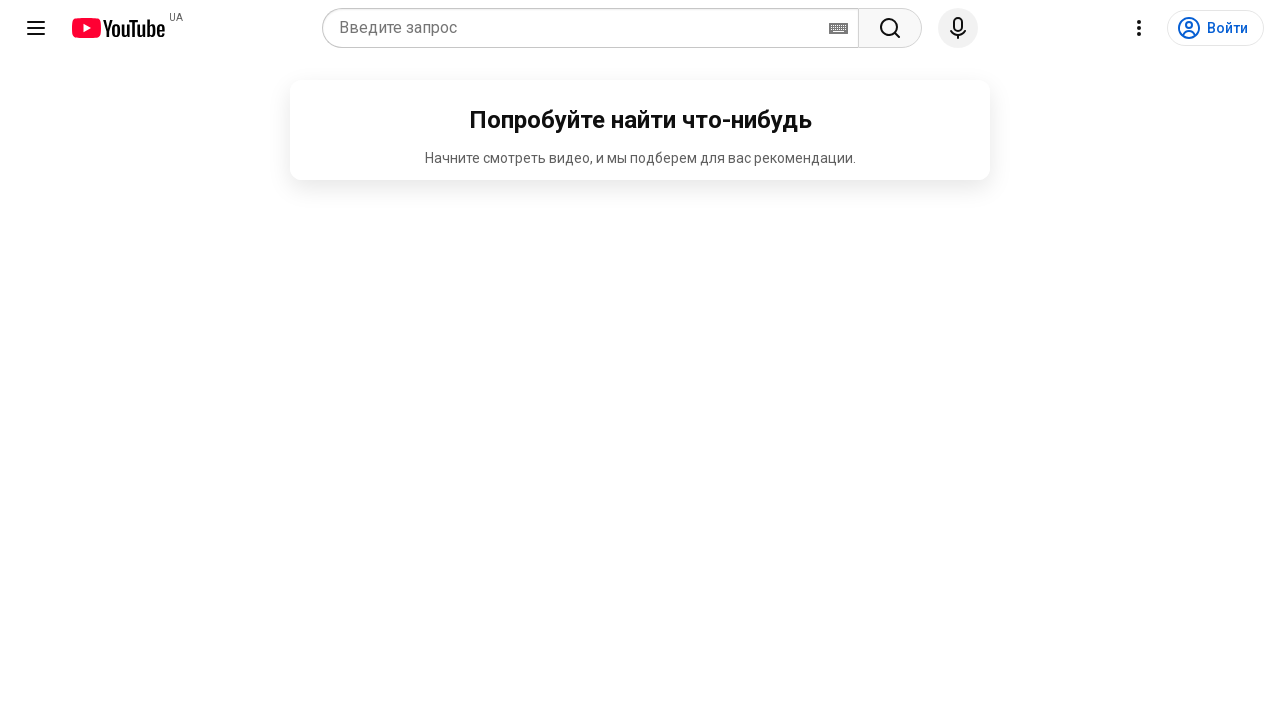

Pressed ArrowDown key to scroll down page (scroll 10/30)
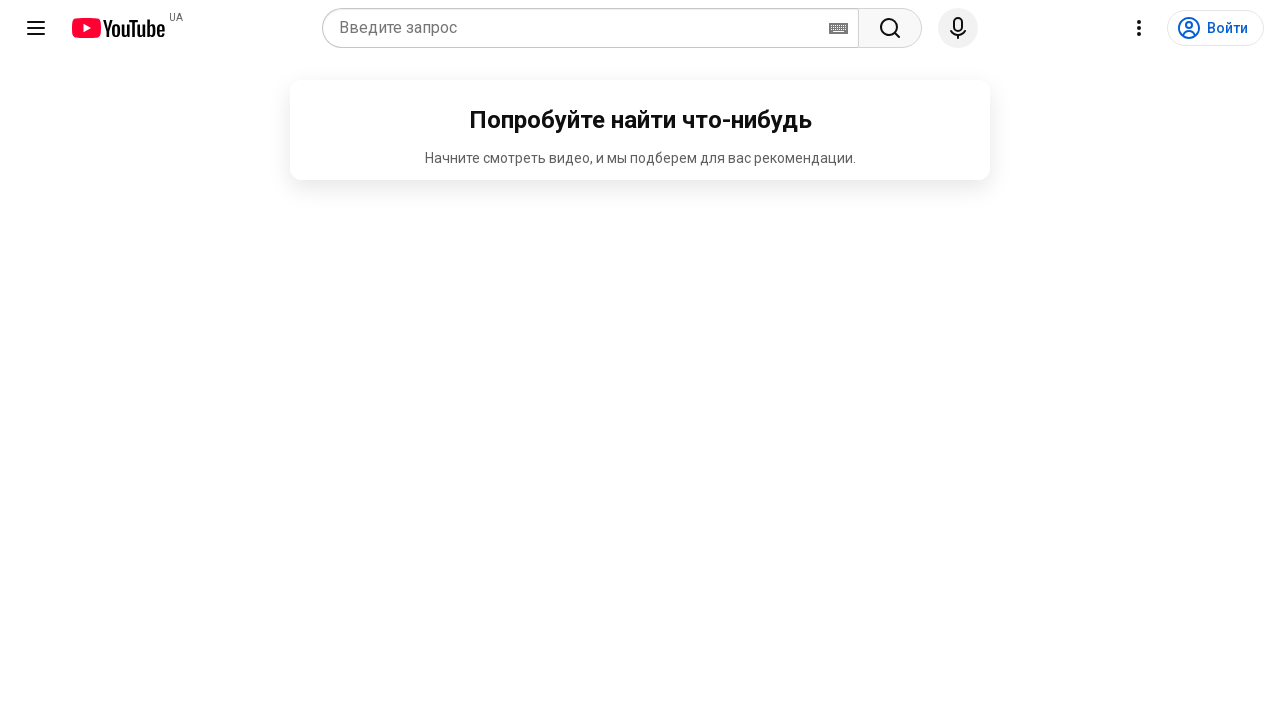

Pressed ArrowDown key to scroll down page (scroll 11/30)
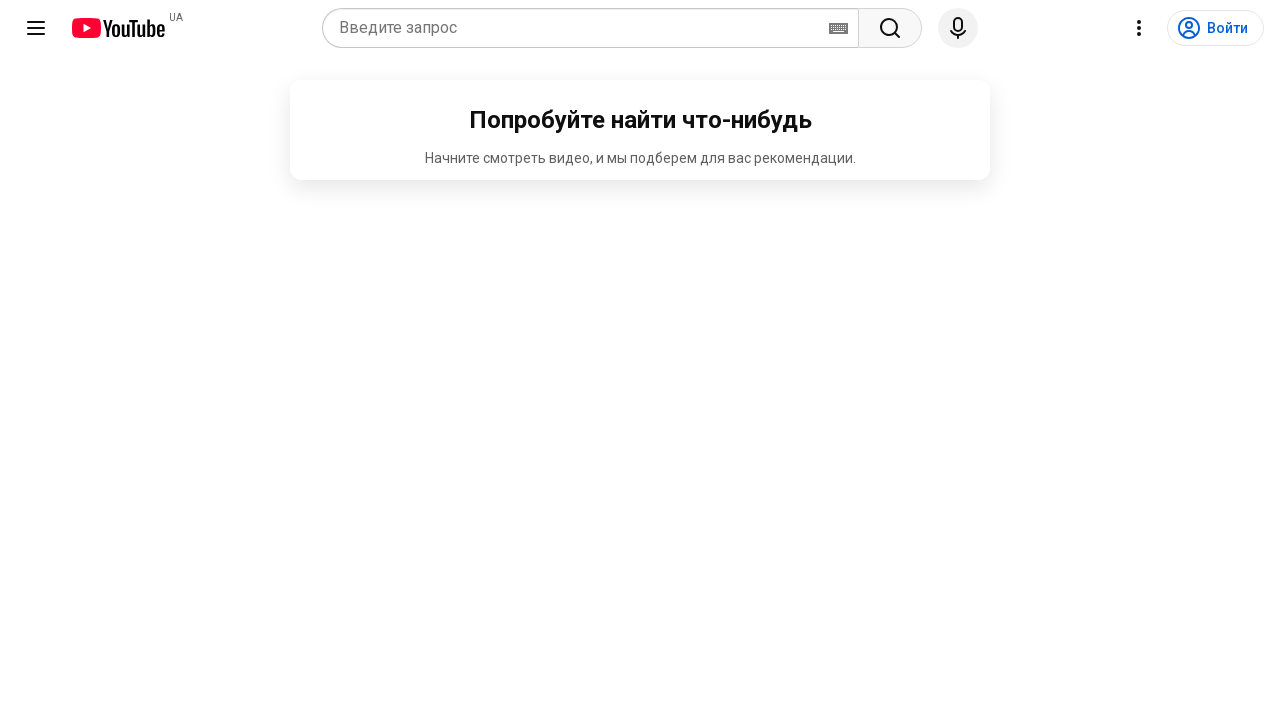

Pressed ArrowDown key to scroll down page (scroll 12/30)
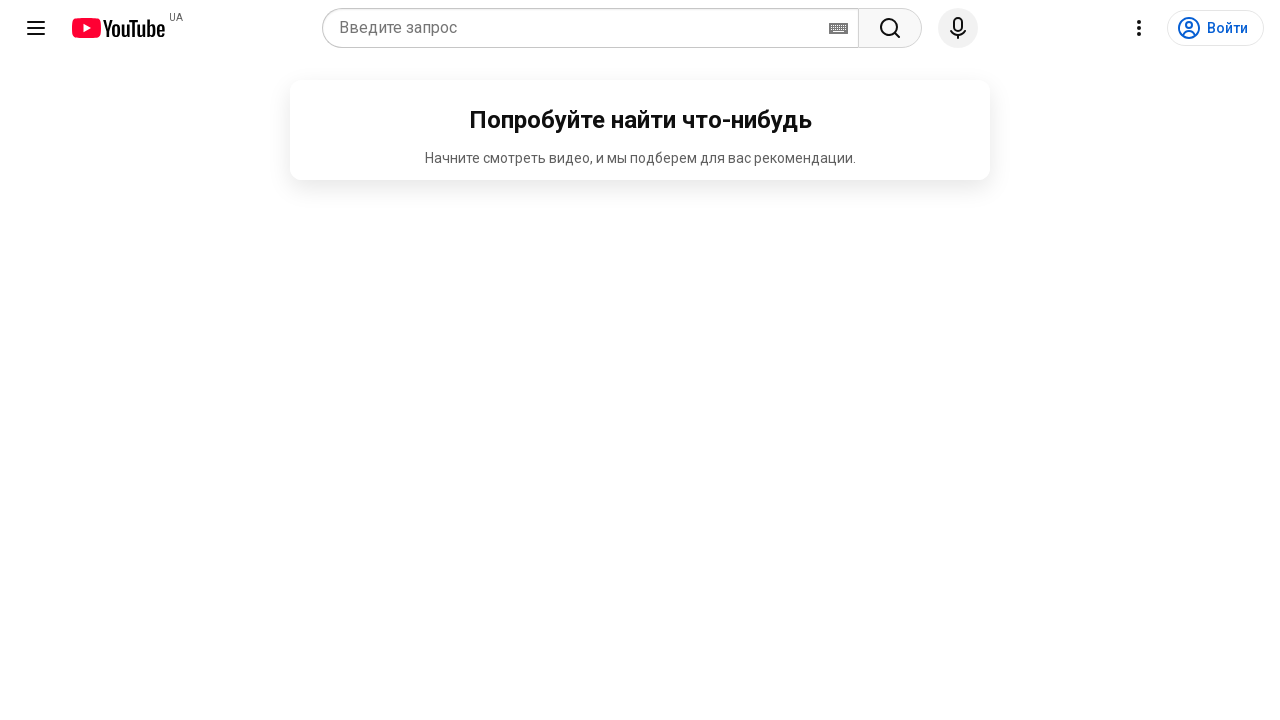

Pressed ArrowDown key to scroll down page (scroll 13/30)
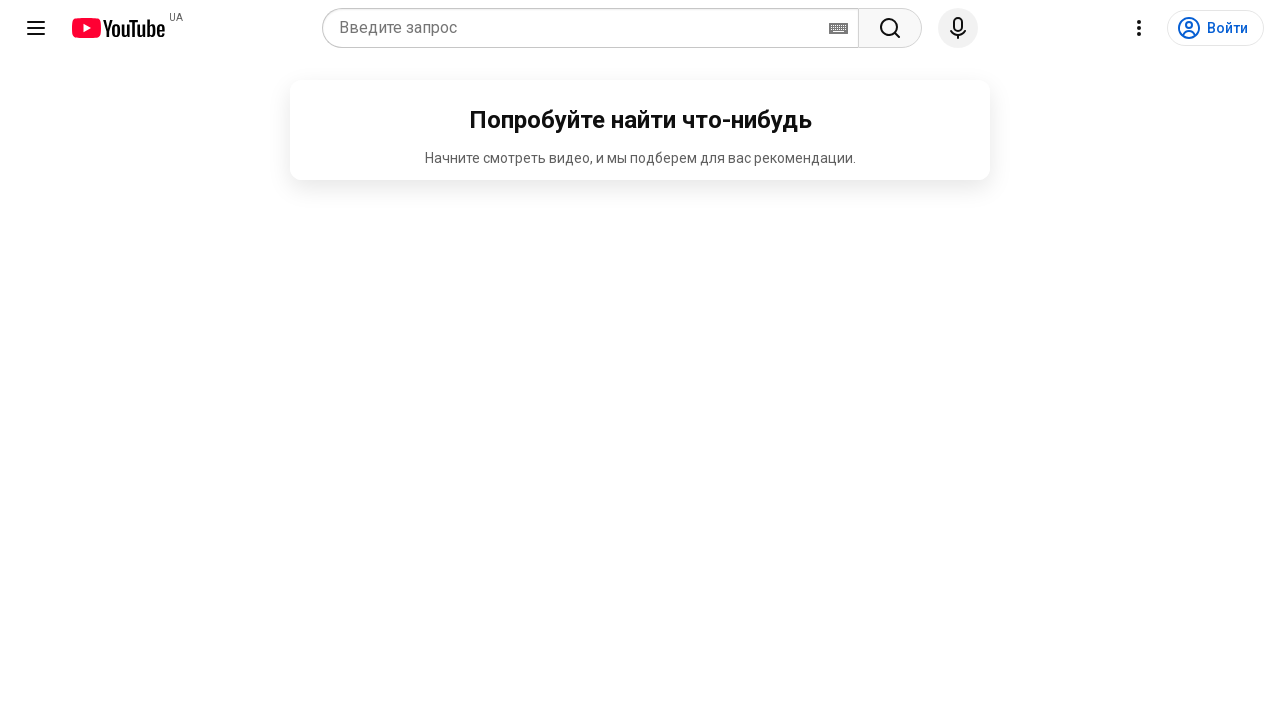

Pressed ArrowDown key to scroll down page (scroll 14/30)
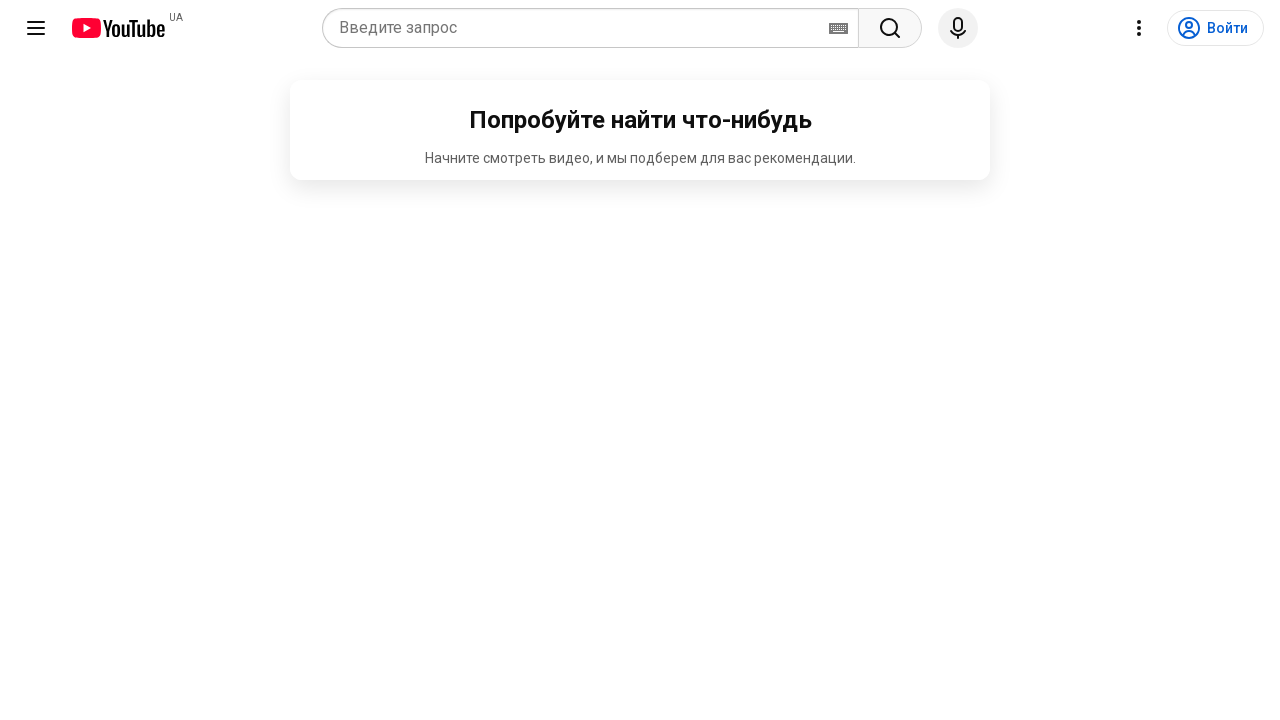

Pressed ArrowDown key to scroll down page (scroll 15/30)
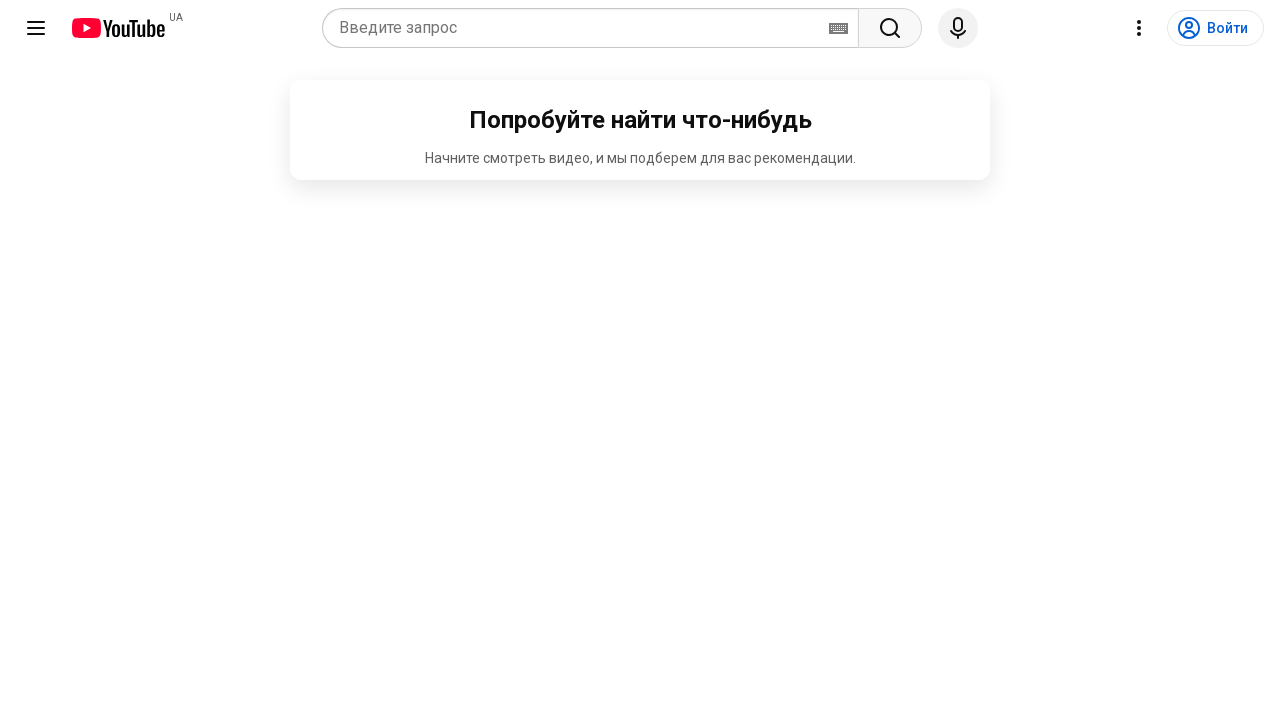

Pressed ArrowDown key to scroll down page (scroll 16/30)
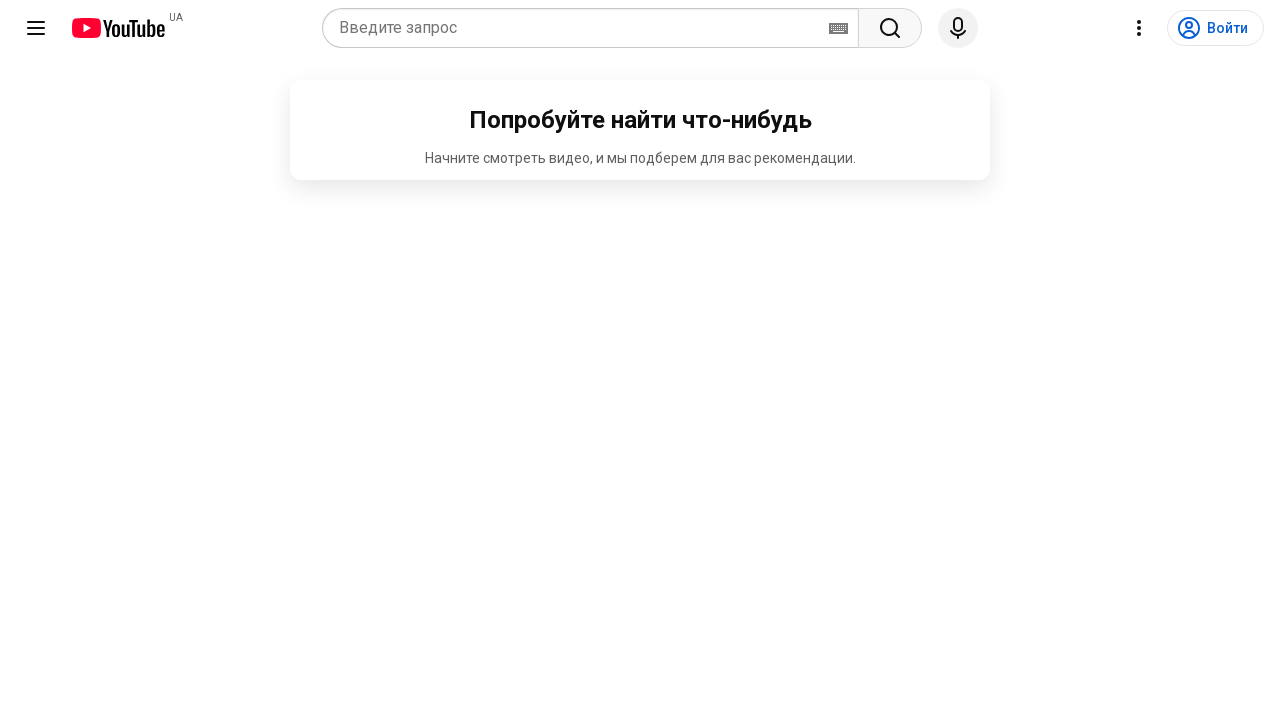

Pressed ArrowDown key to scroll down page (scroll 17/30)
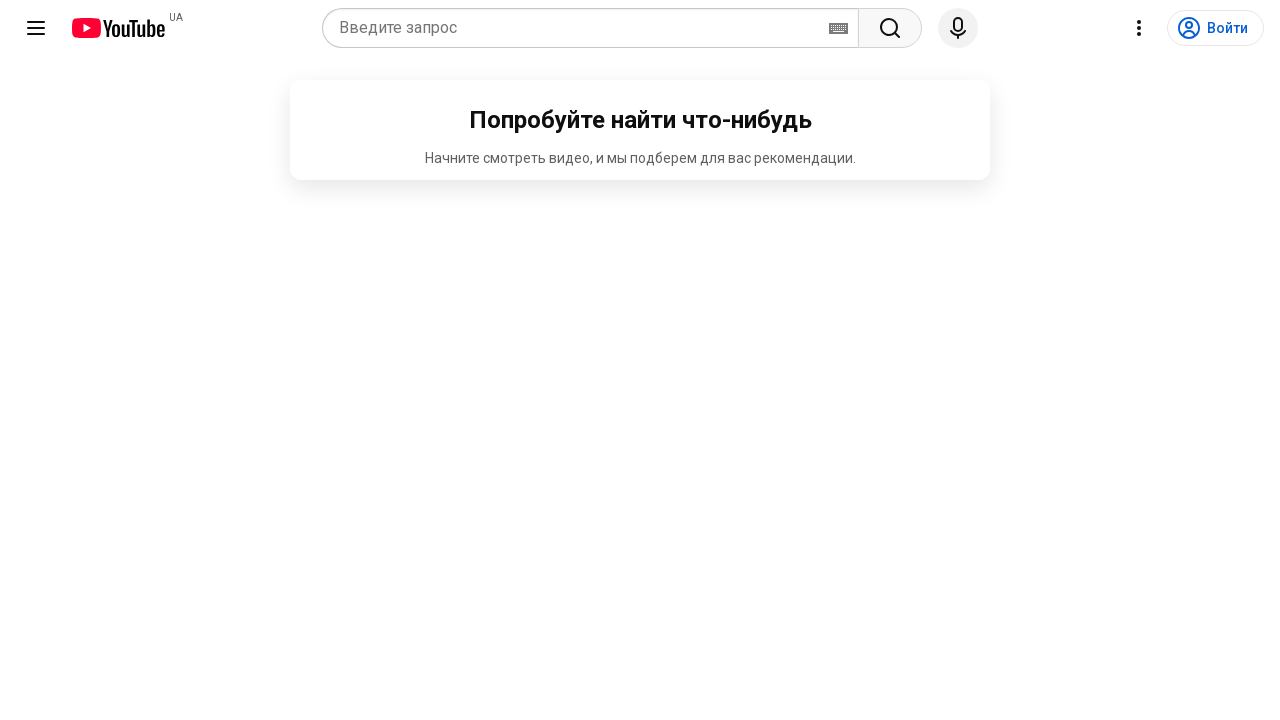

Pressed ArrowDown key to scroll down page (scroll 18/30)
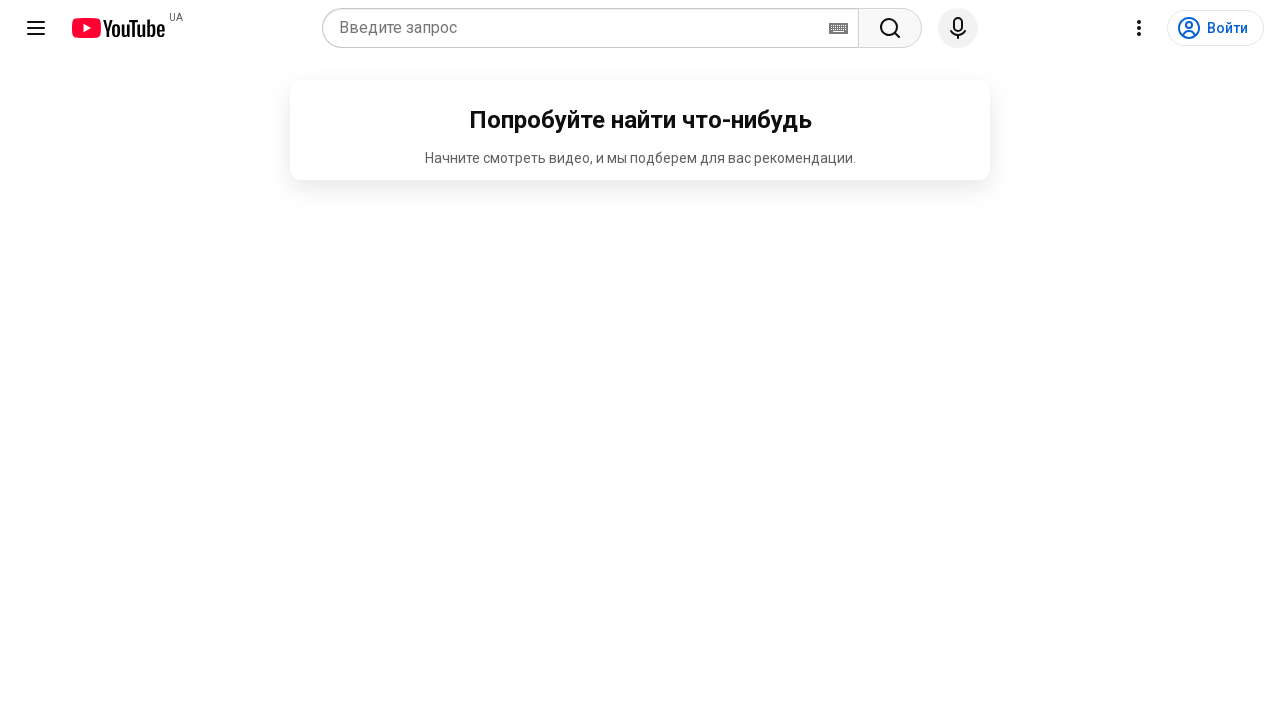

Pressed ArrowDown key to scroll down page (scroll 19/30)
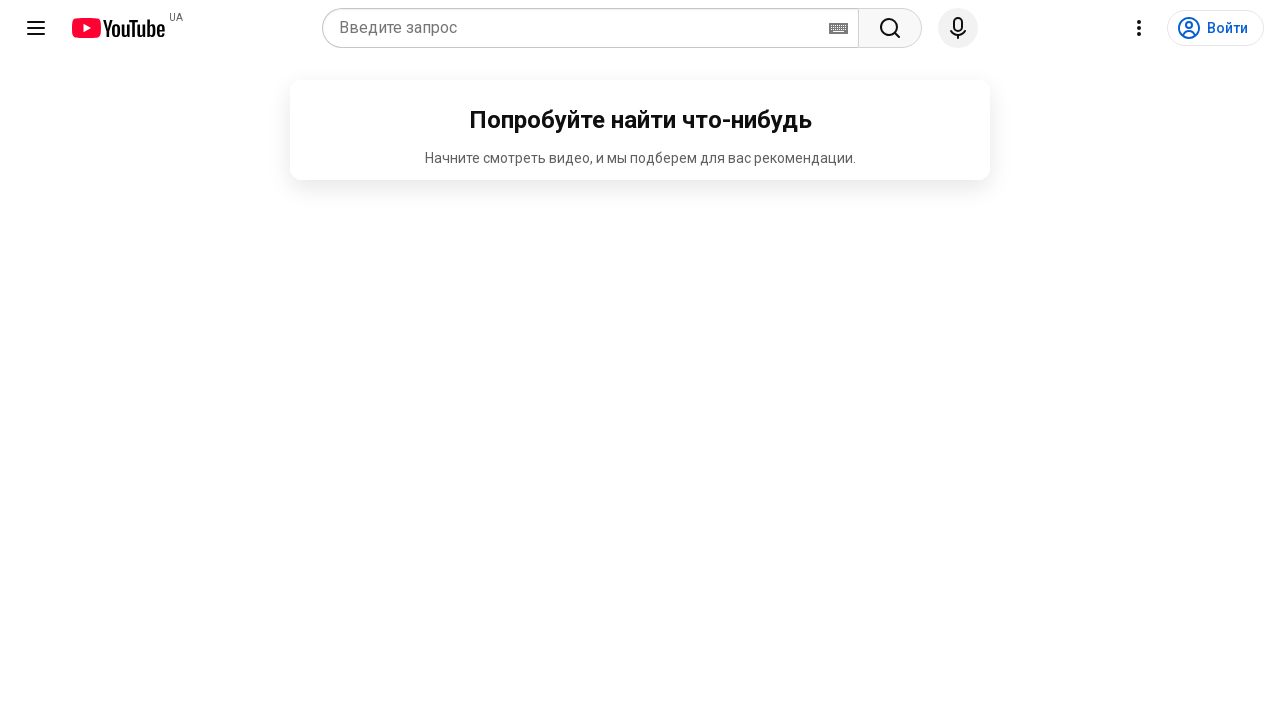

Pressed ArrowDown key to scroll down page (scroll 20/30)
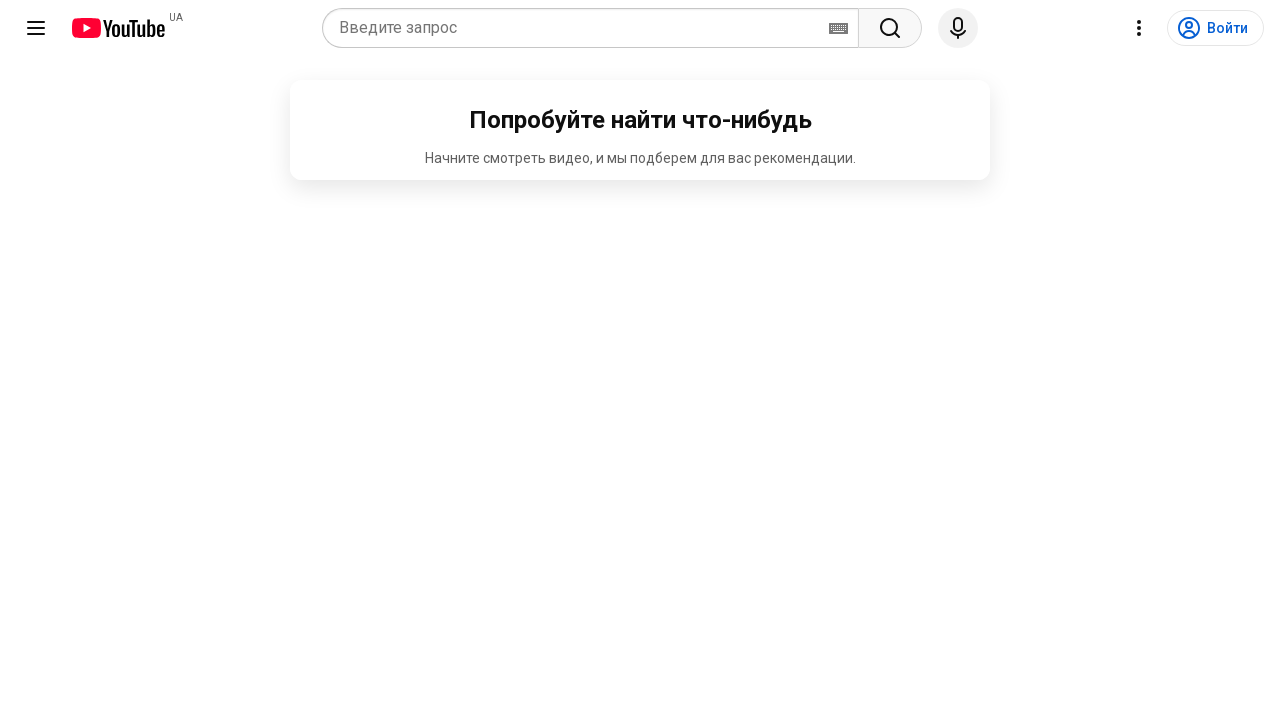

Pressed ArrowDown key to scroll down page (scroll 21/30)
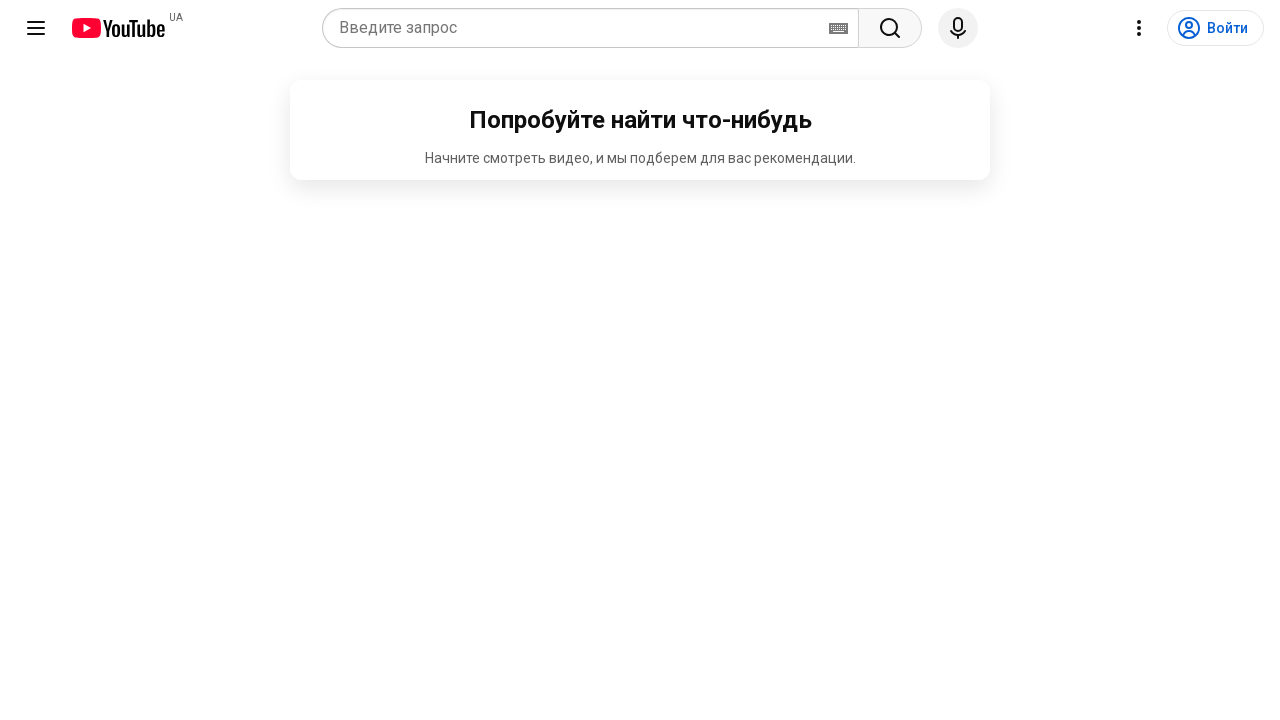

Pressed ArrowDown key to scroll down page (scroll 22/30)
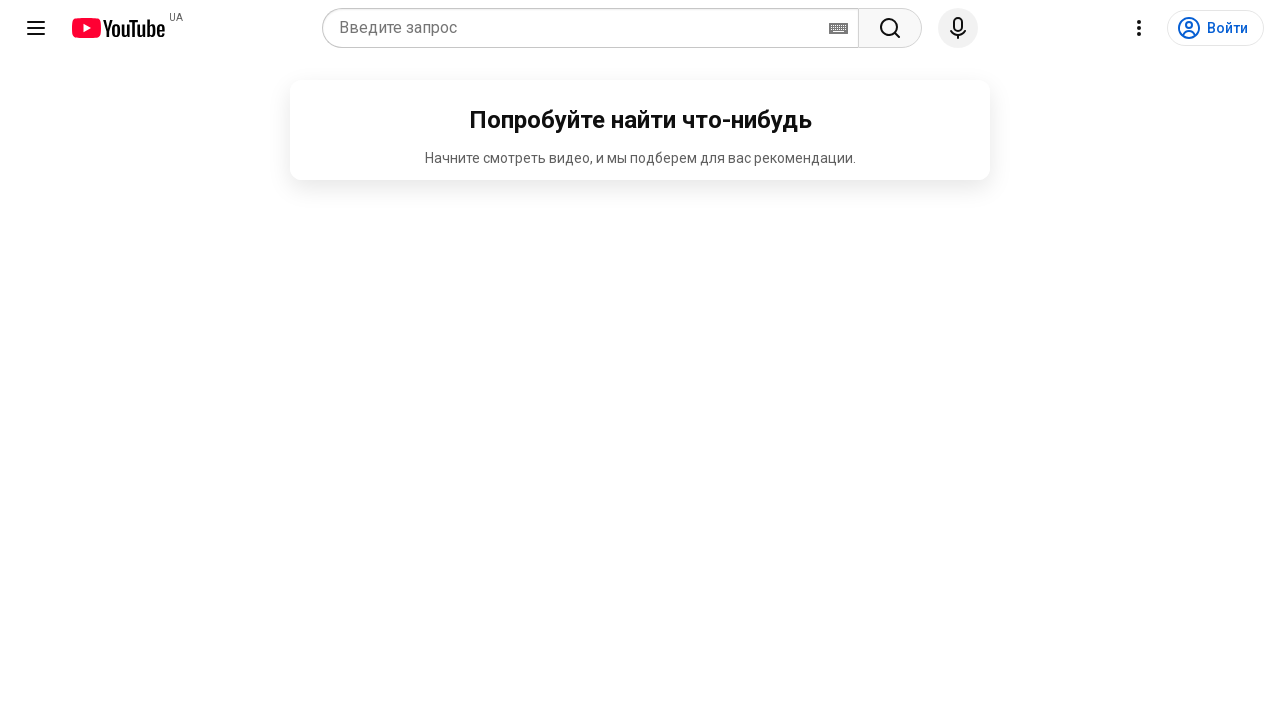

Pressed ArrowDown key to scroll down page (scroll 23/30)
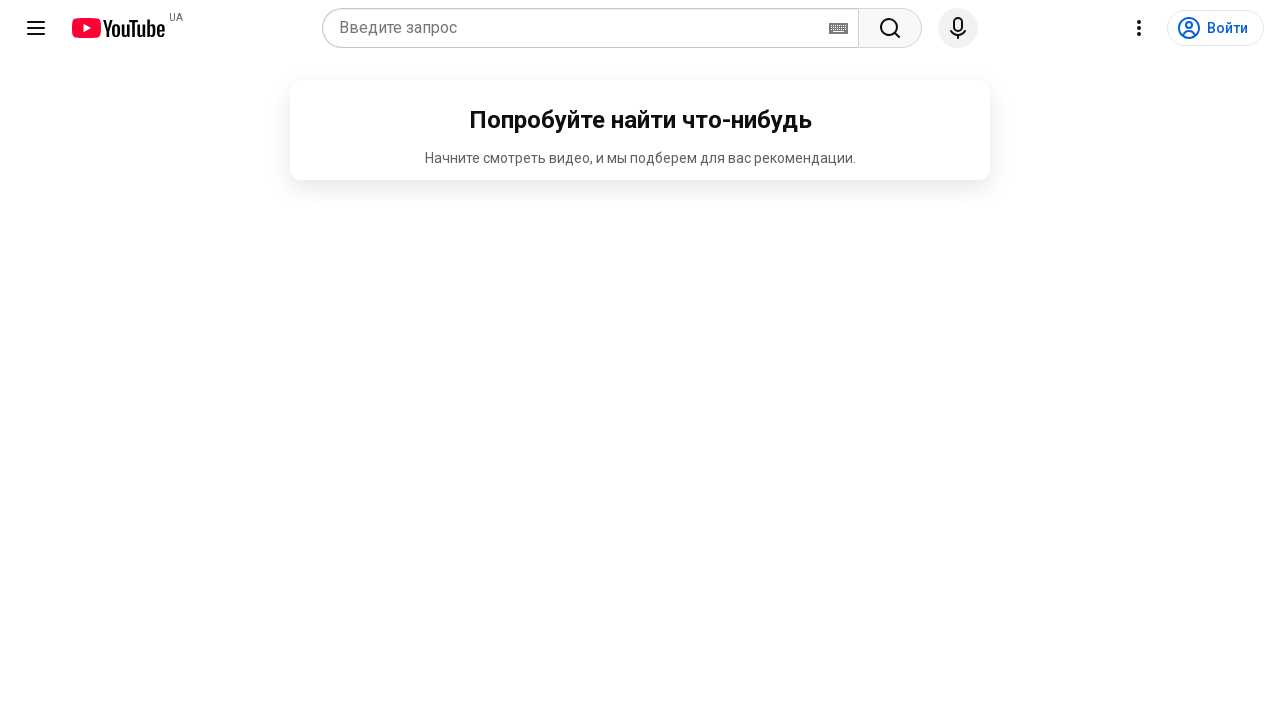

Pressed ArrowDown key to scroll down page (scroll 24/30)
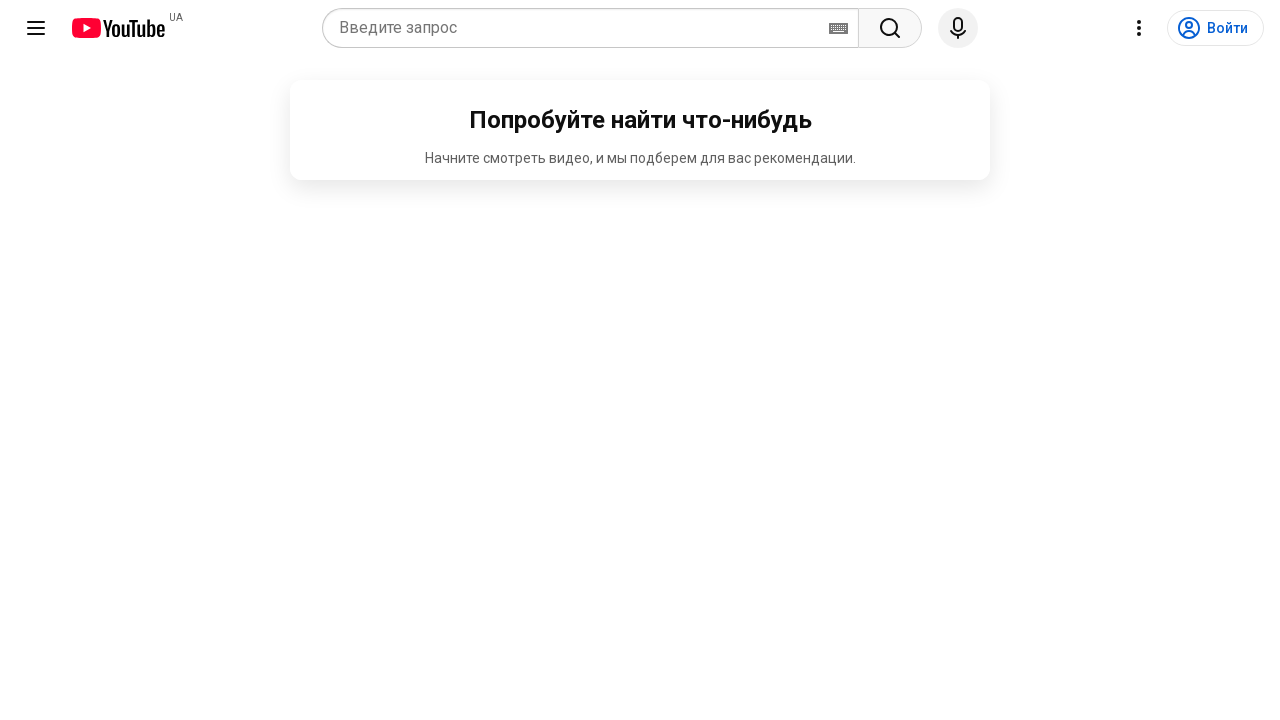

Pressed ArrowDown key to scroll down page (scroll 25/30)
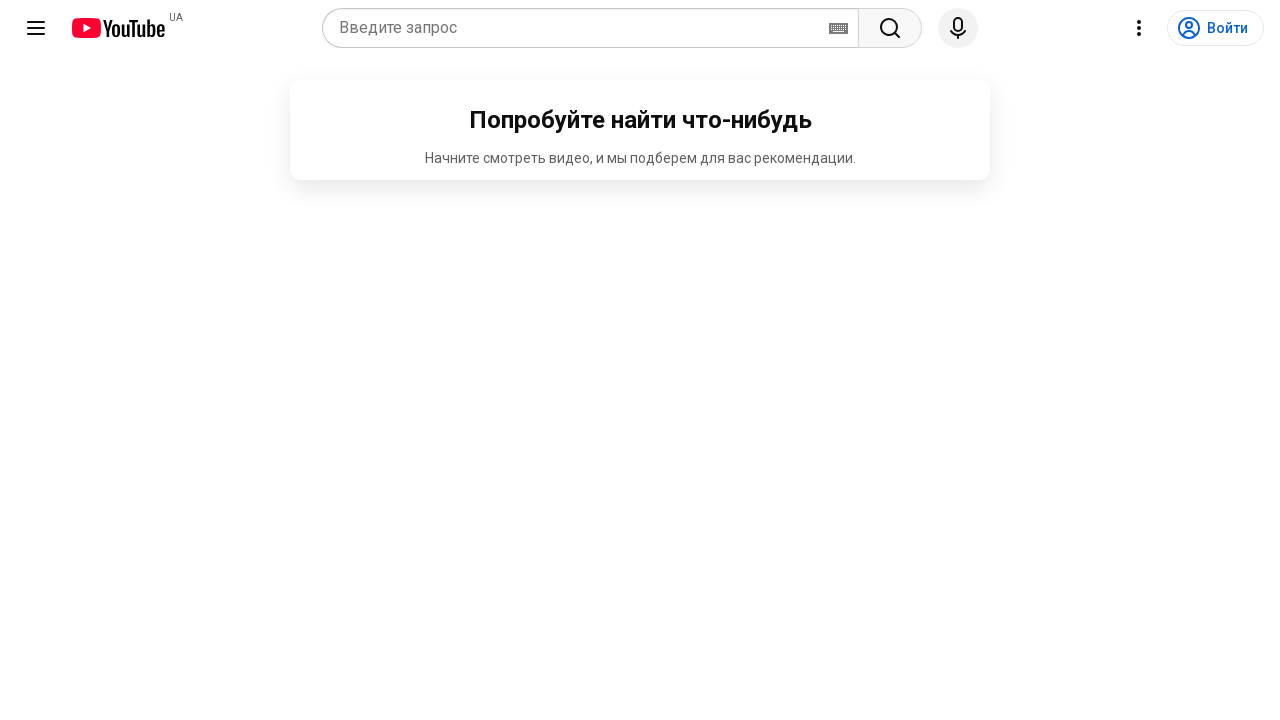

Pressed ArrowDown key to scroll down page (scroll 26/30)
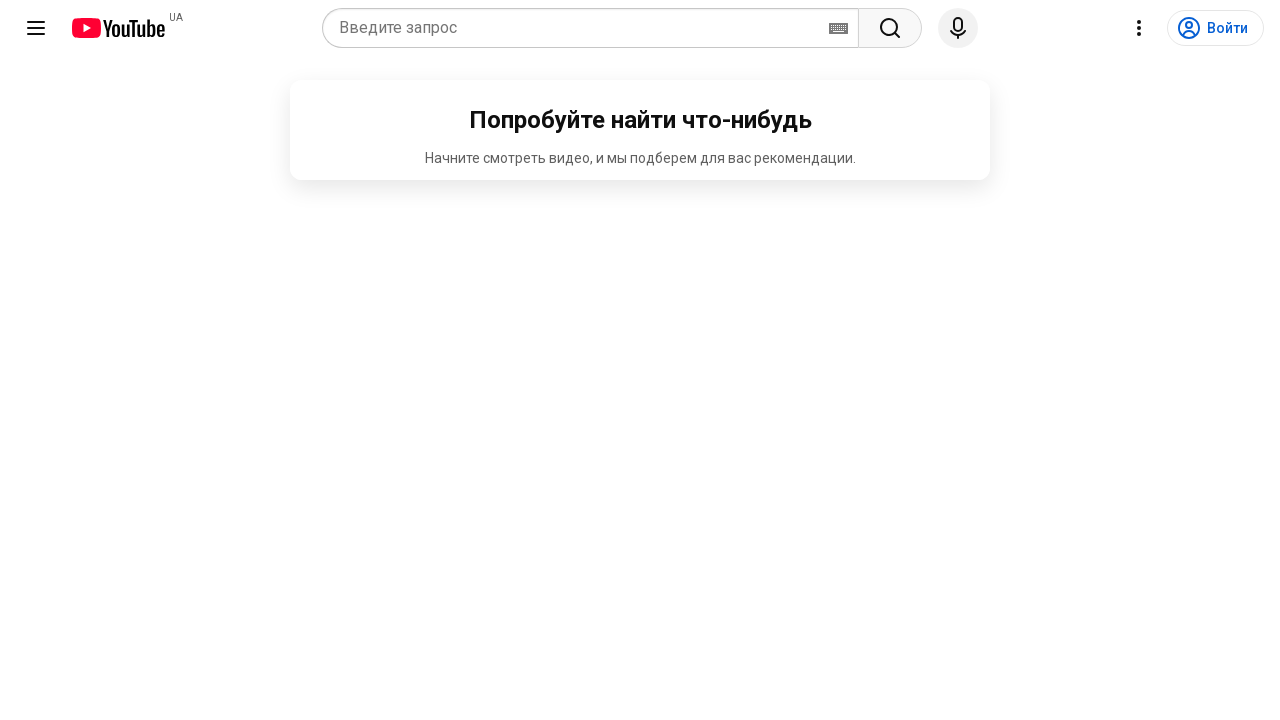

Pressed ArrowDown key to scroll down page (scroll 27/30)
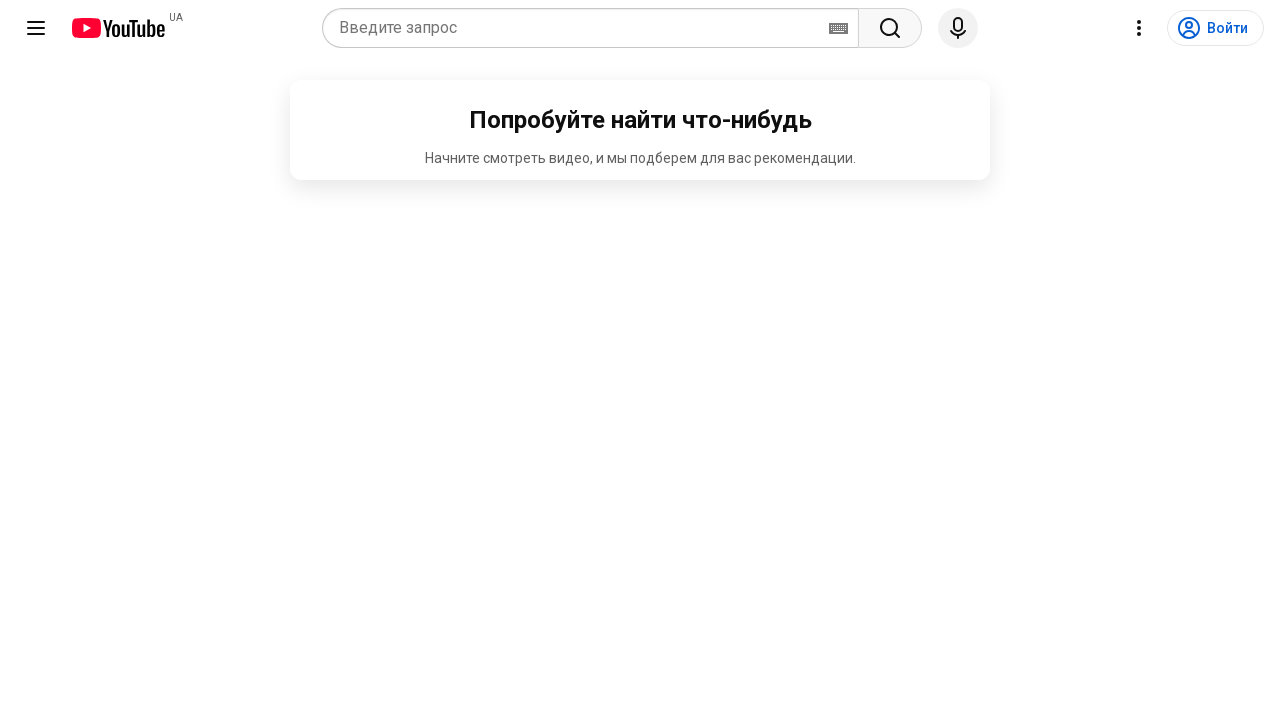

Pressed ArrowDown key to scroll down page (scroll 28/30)
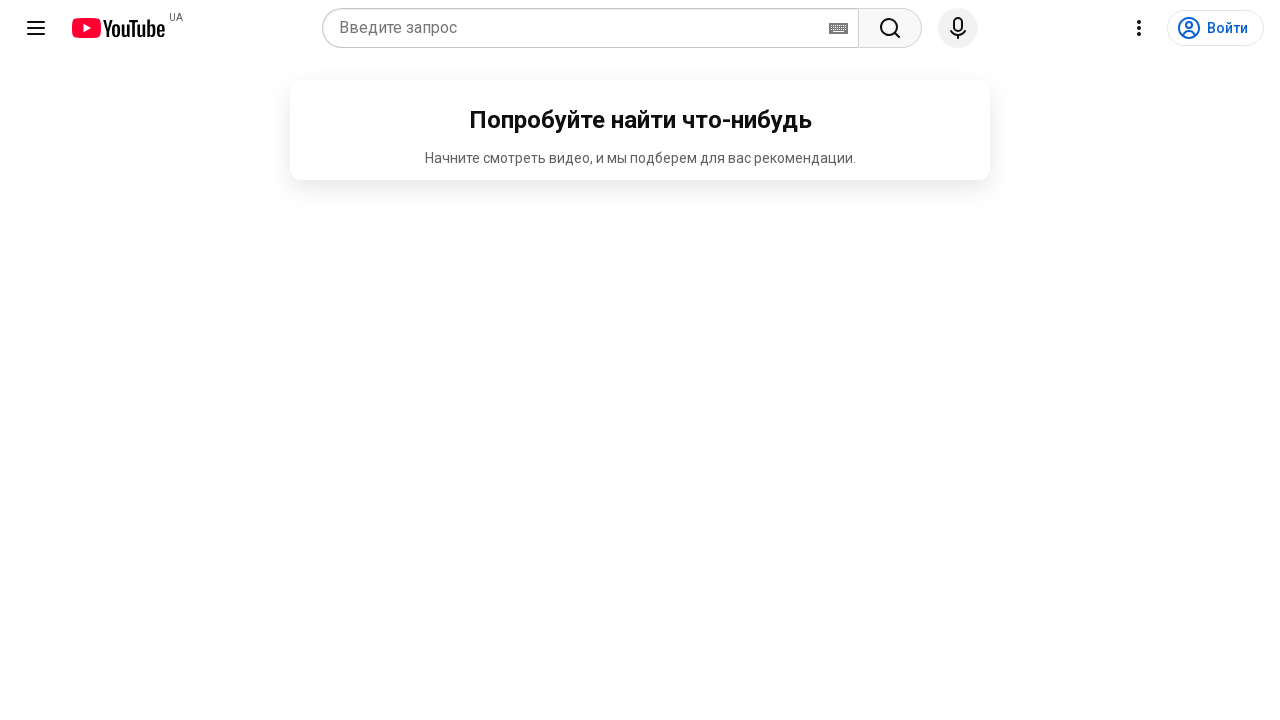

Pressed ArrowDown key to scroll down page (scroll 29/30)
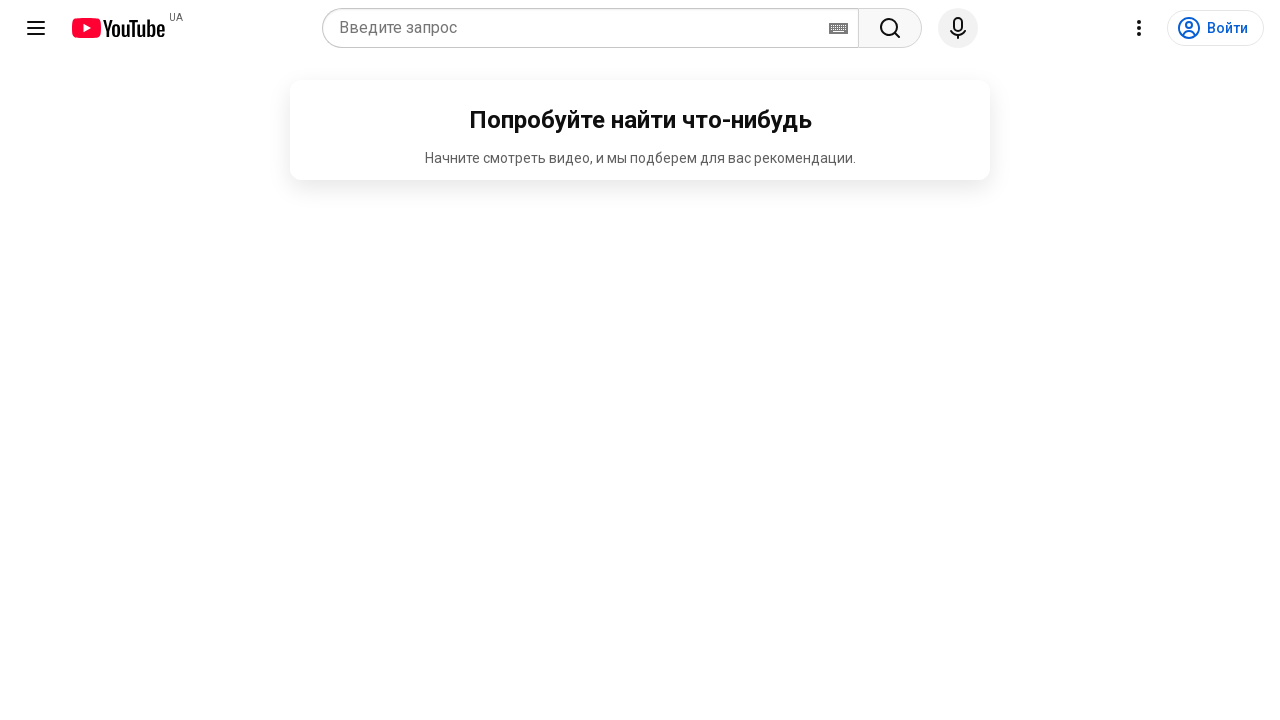

Pressed ArrowDown key to scroll down page (scroll 30/30)
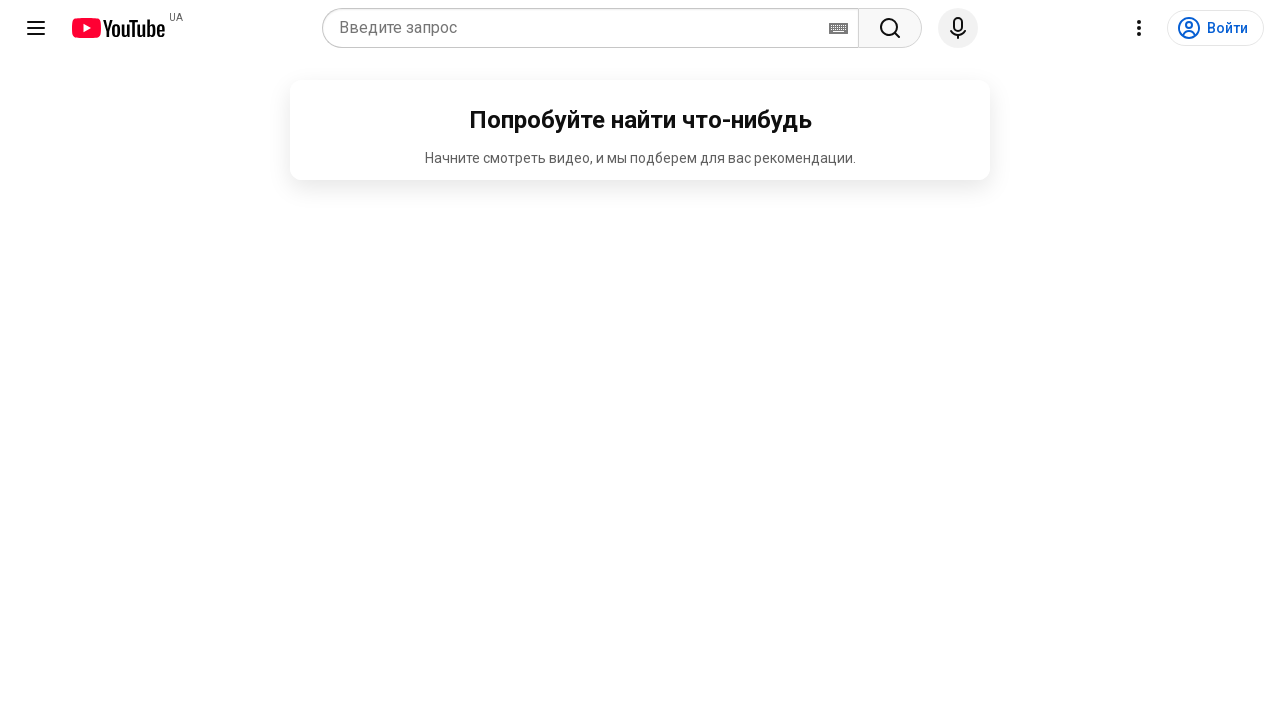

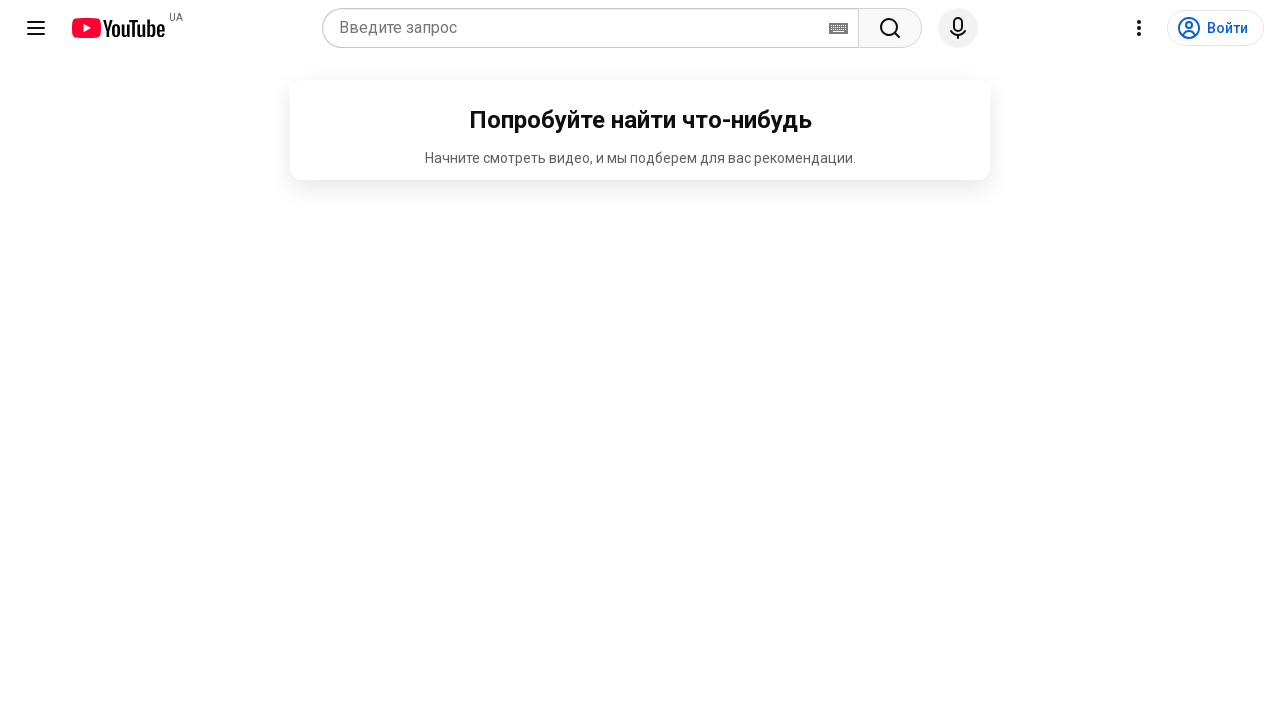